Tests browser window and tab handling functionality by navigating to the Alerts, Frame & Windows section, opening new tabs and windows, switching between them, and closing them.

Starting URL: https://demoqa.com/

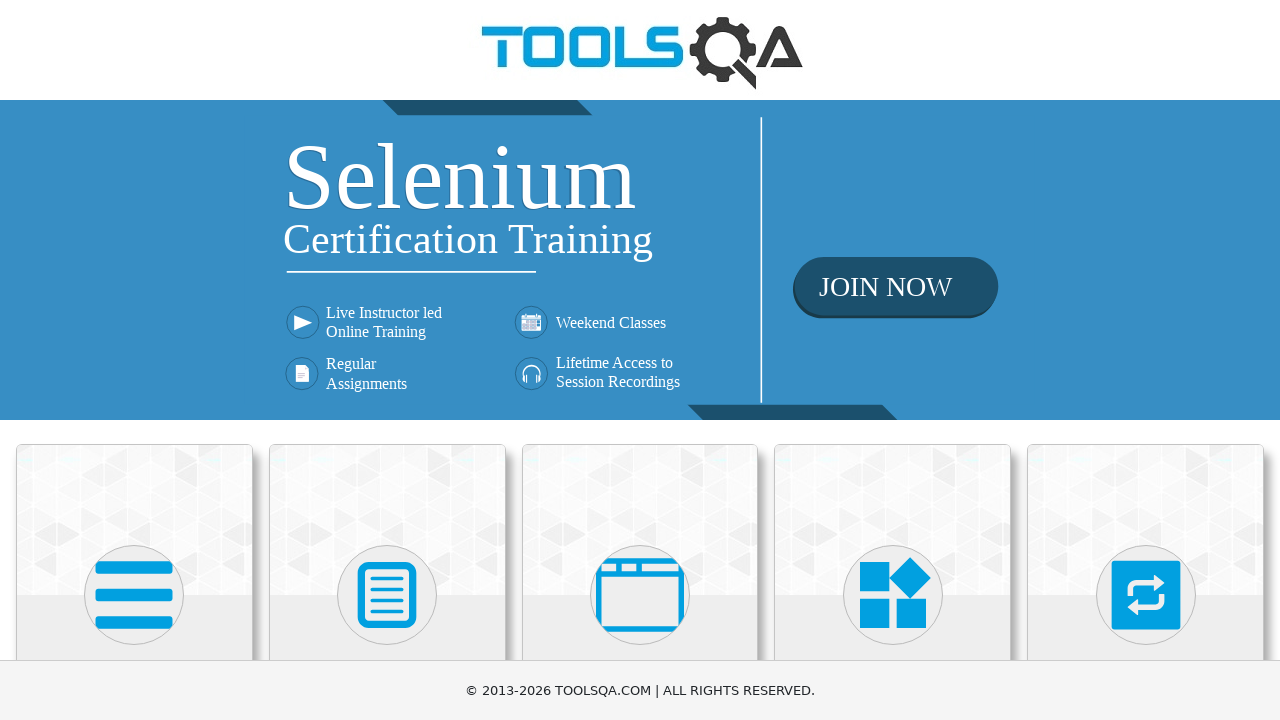

Clicked on 'Alerts, Frame & Windows' menu item at (640, 360) on xpath=//h5[text()='Alerts, Frame & Windows']
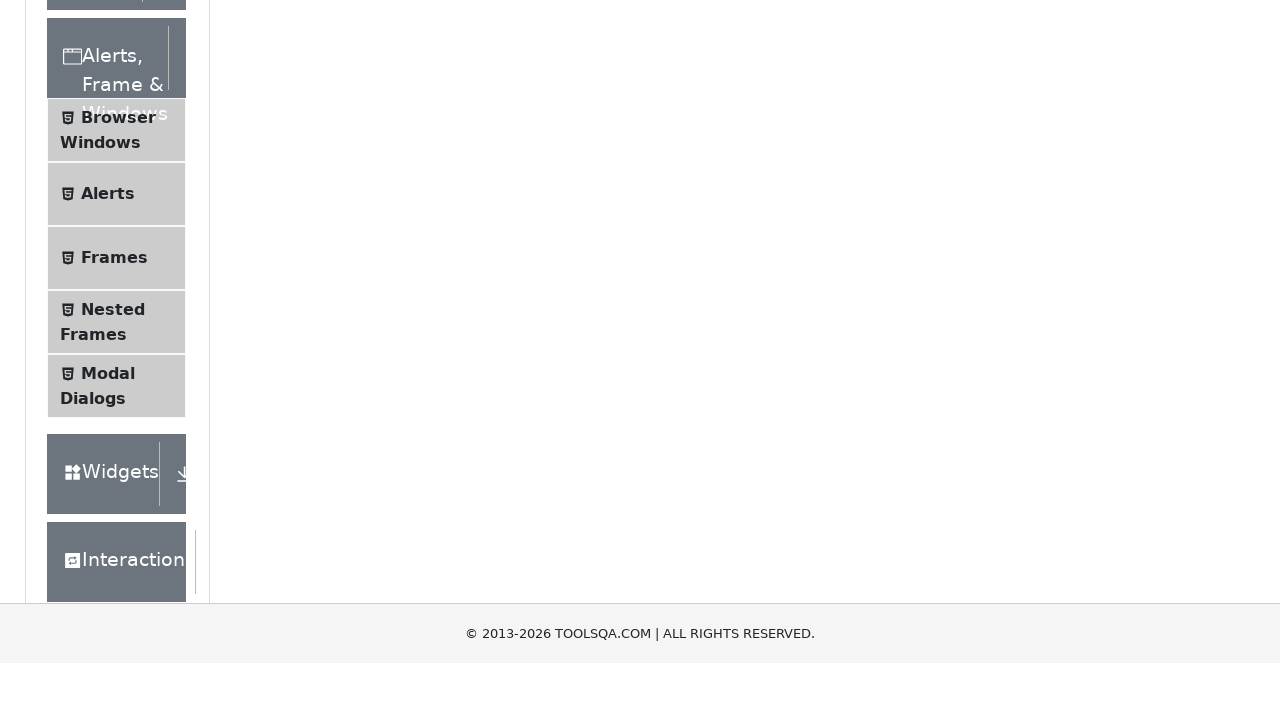

Clicked on 'Browser Windows' submenu item at (118, 424) on xpath=//span[text()='Browser Windows']
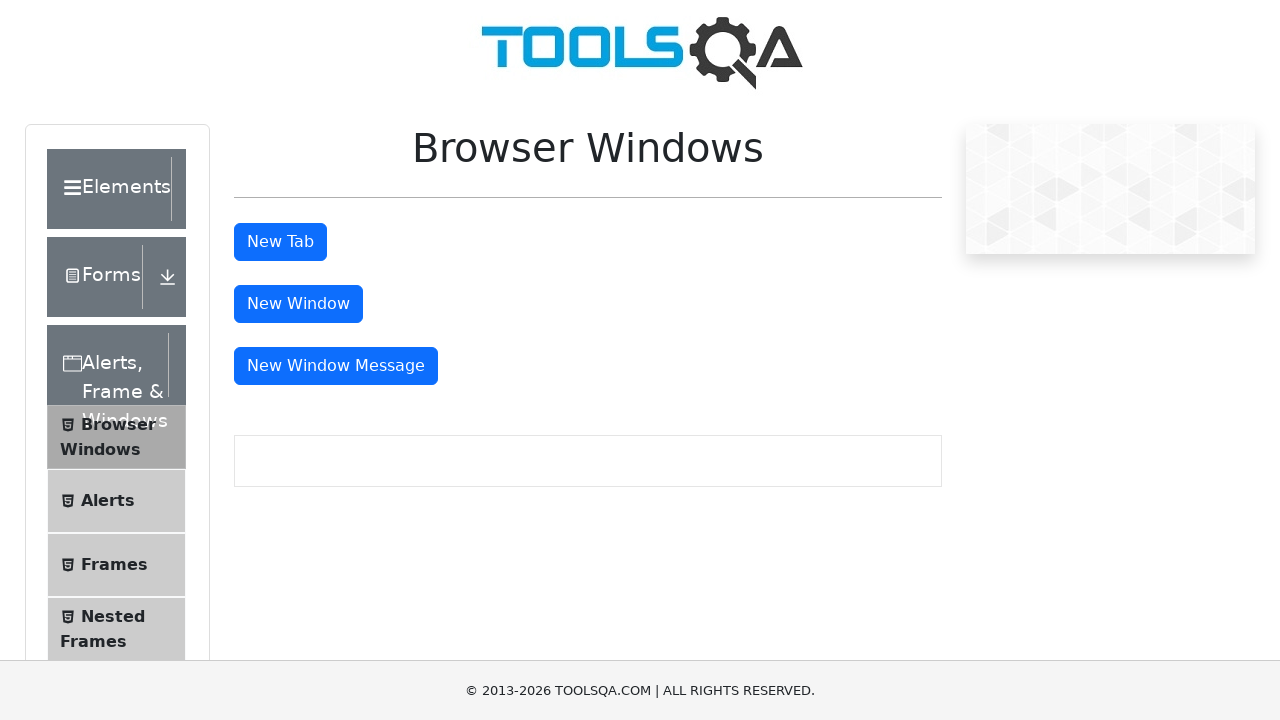

Clicked 'New Tab' button to open a new tab at (280, 242) on #tabButton
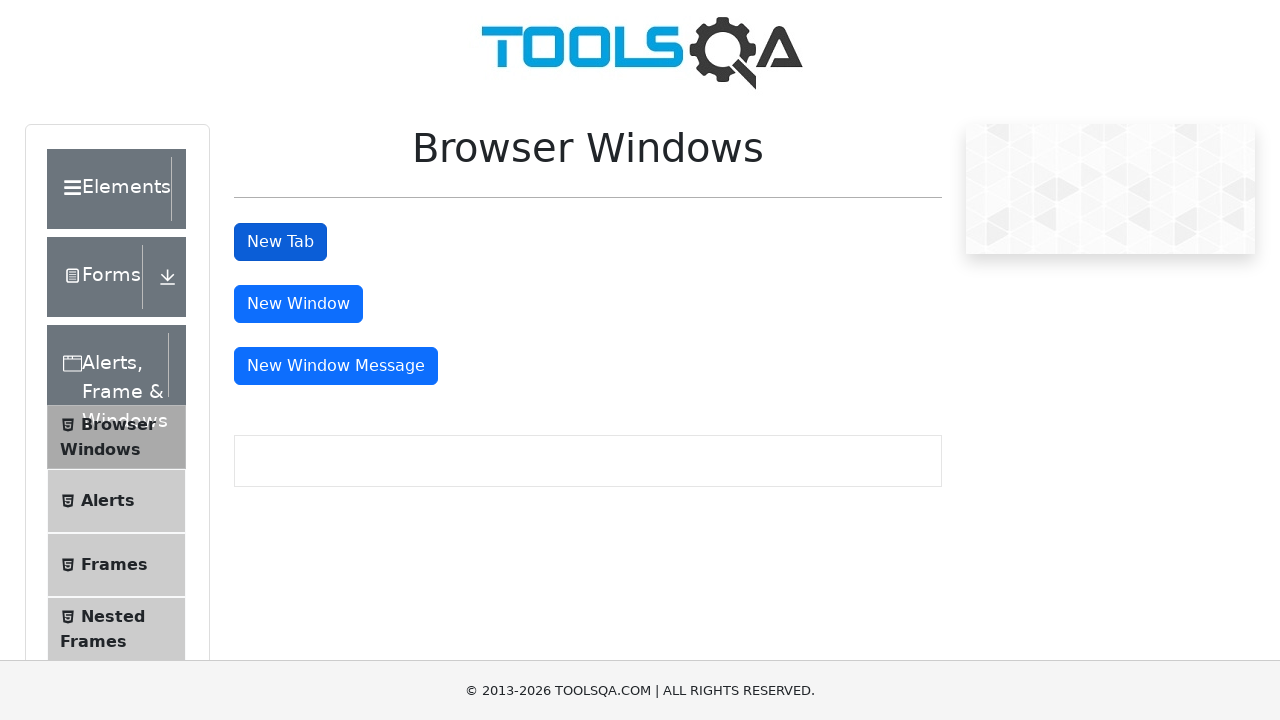

New tab finished loading
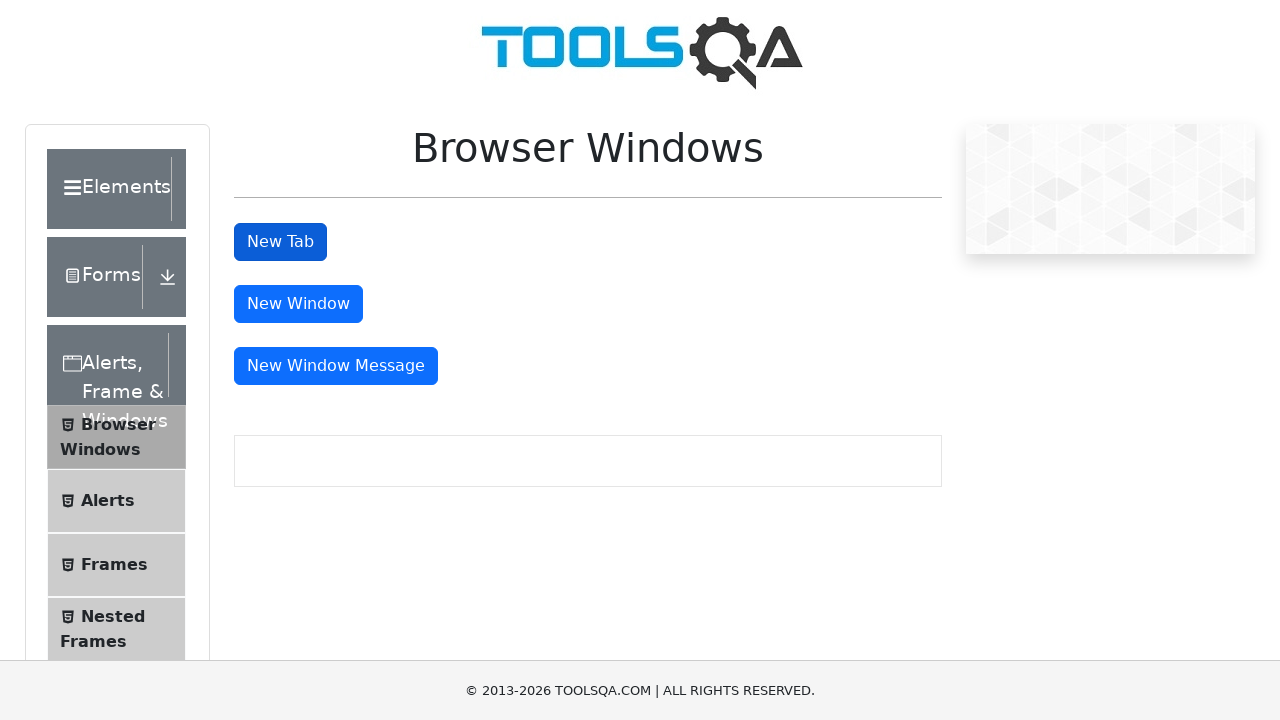

Closed the new tab
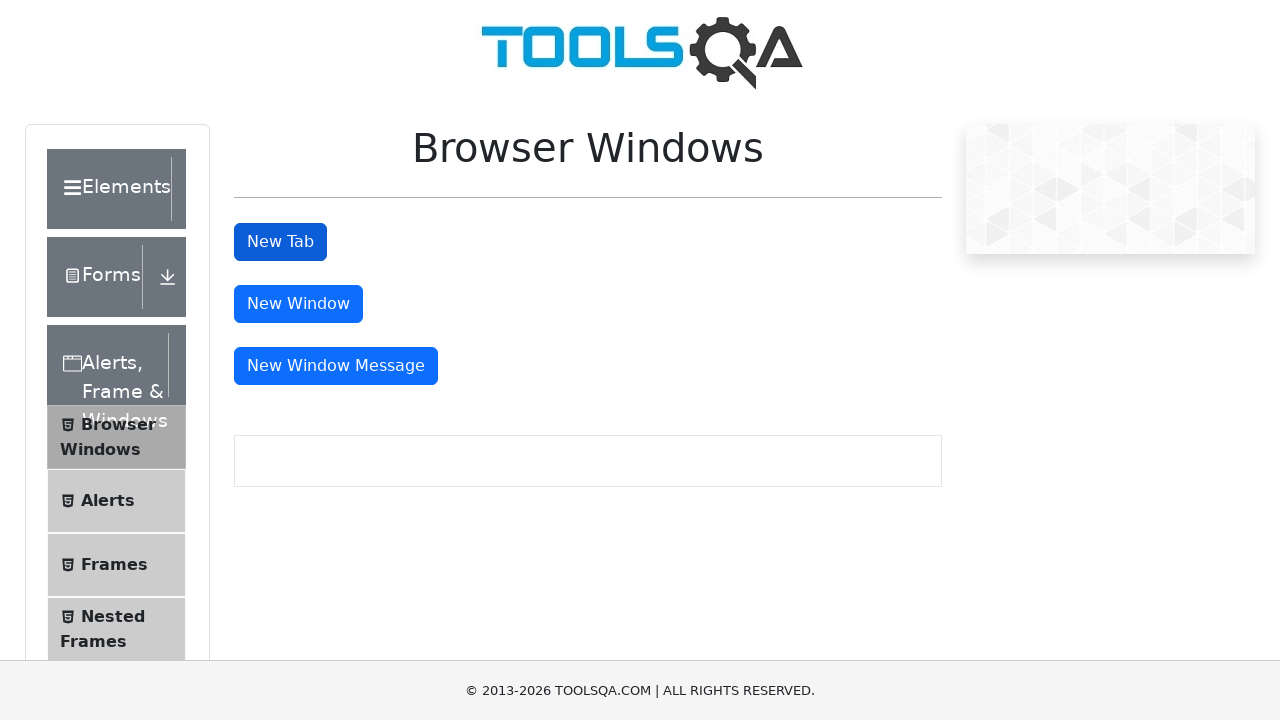

Clicked 'New Window' button to open a new window at (298, 304) on #windowButton
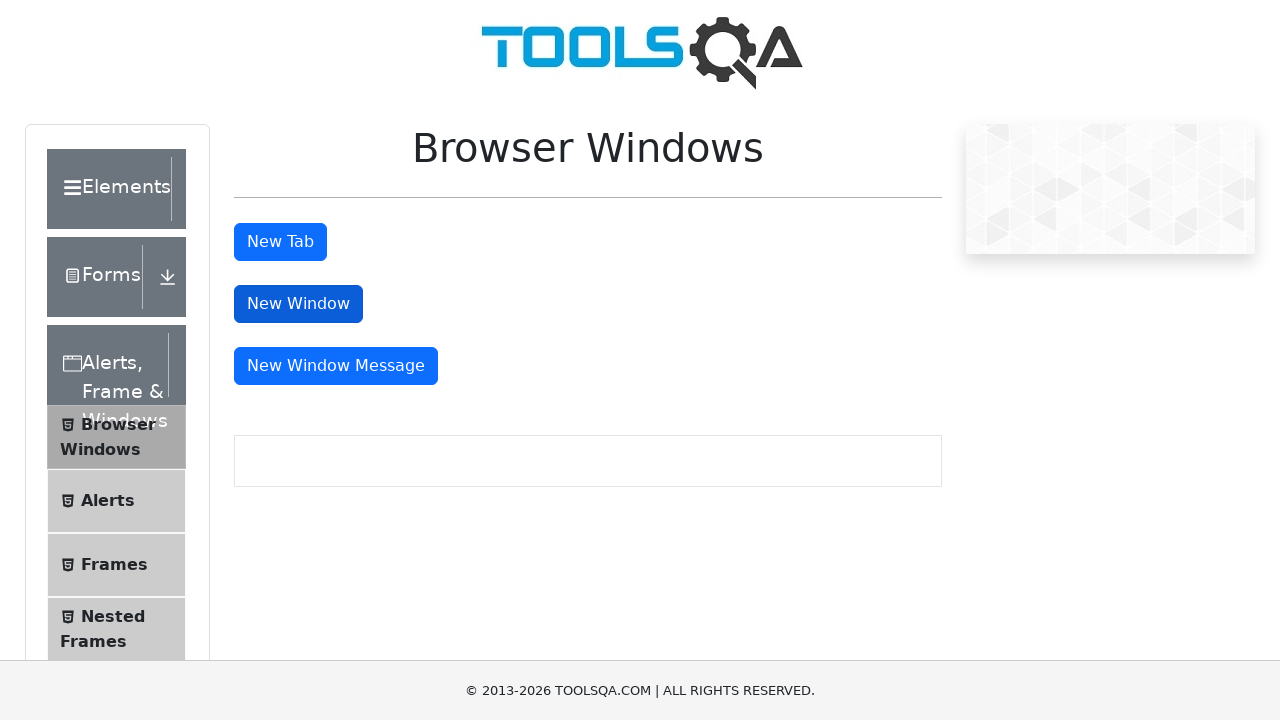

New window finished loading
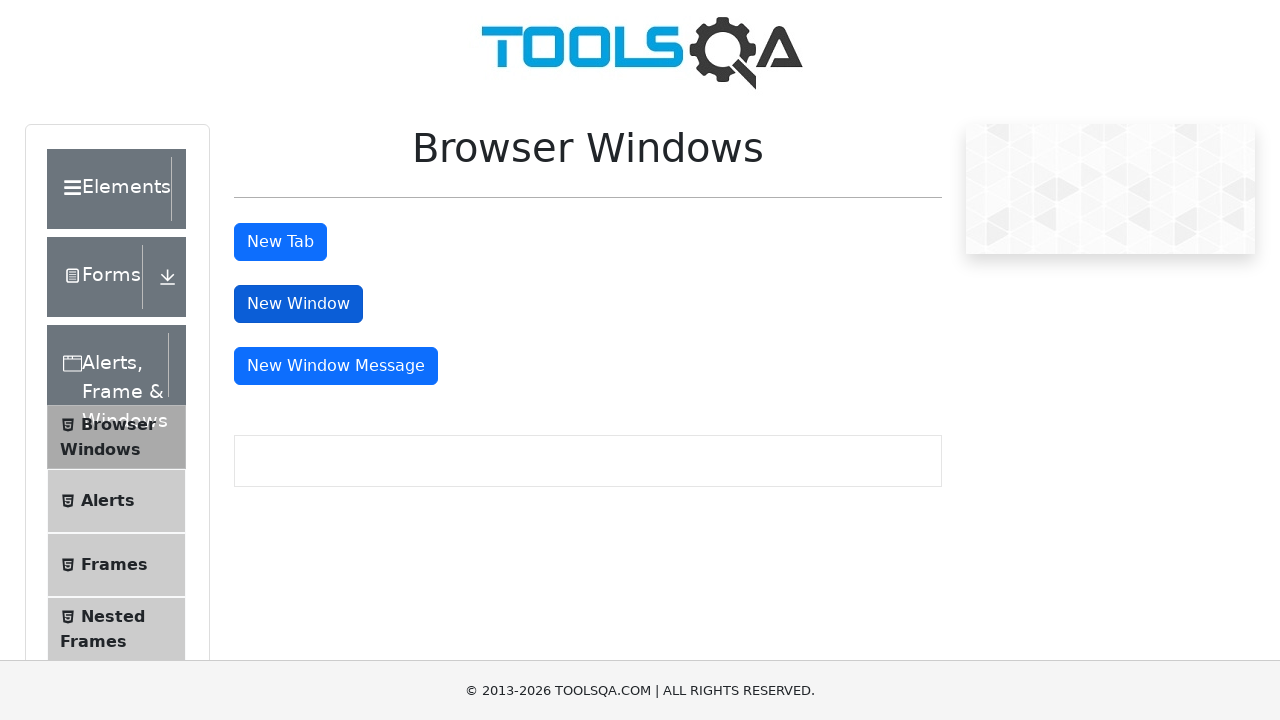

Closed the new window
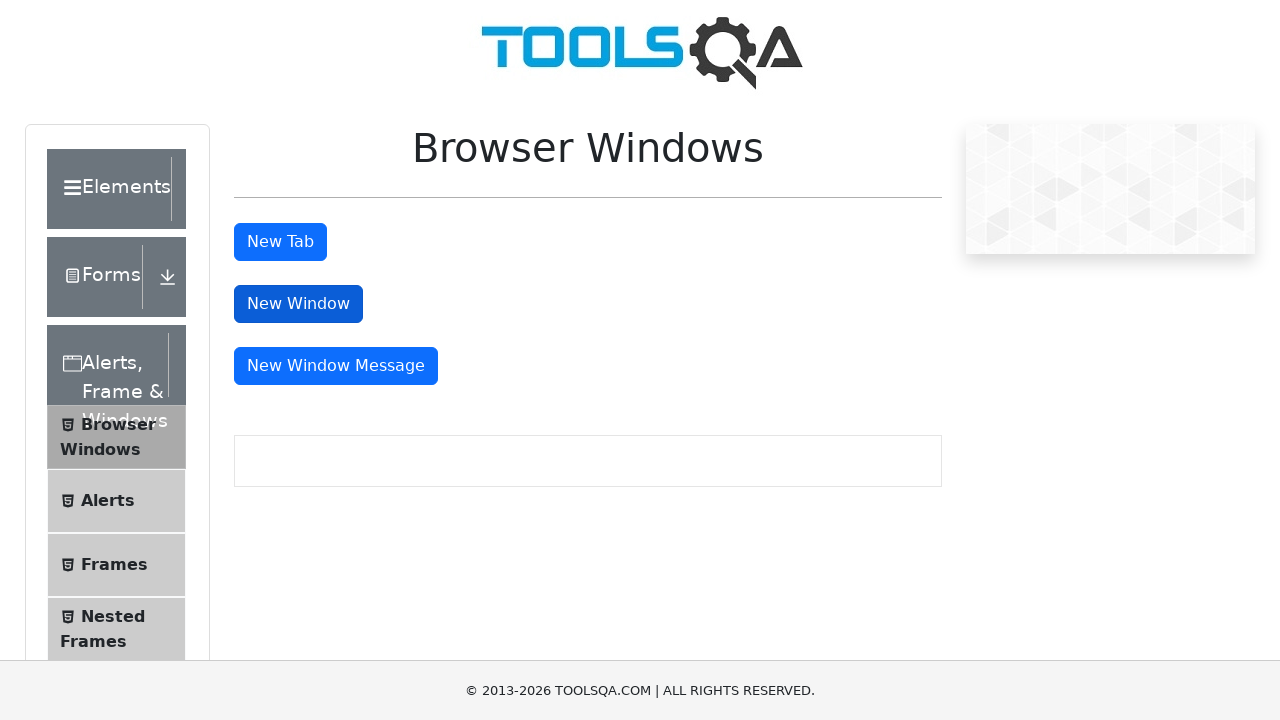

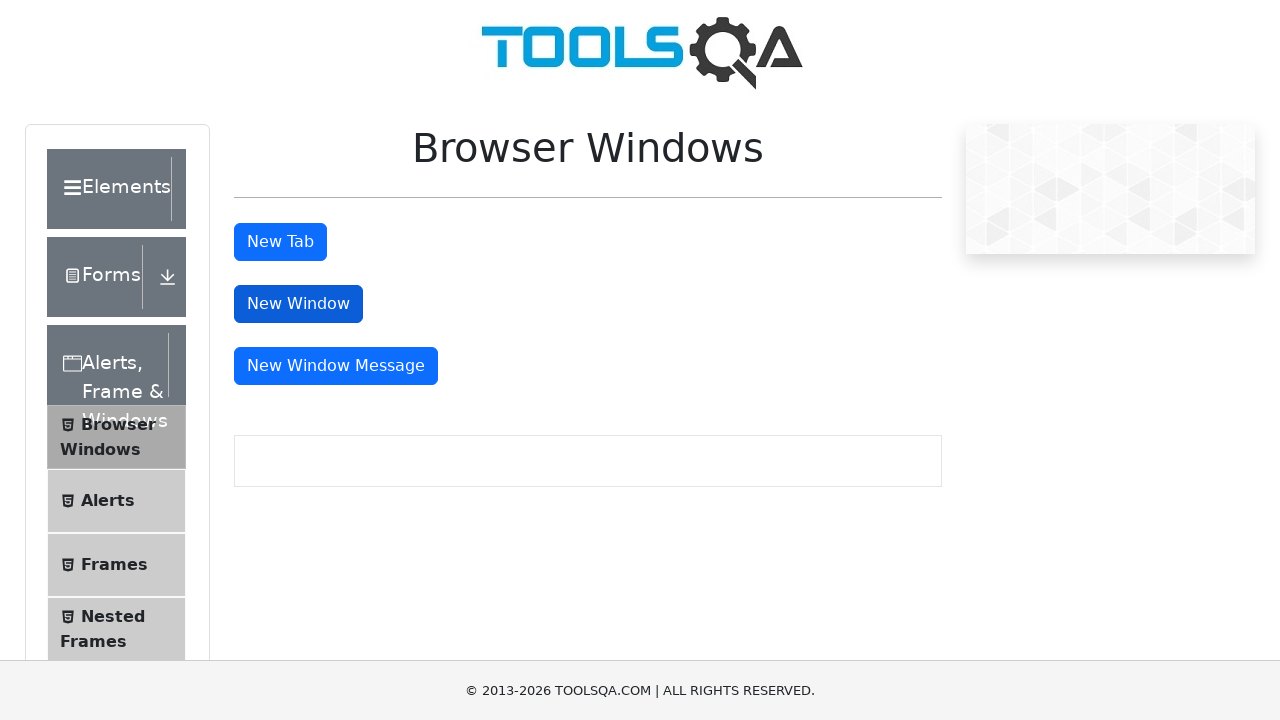